Tests scrolling from a specific viewport coordinate position, verifying a checkbox inside an iframe becomes visible.

Starting URL: https://selenium.dev/selenium/web/scrolling_tests/frame_with_nested_scrolling_frame.html

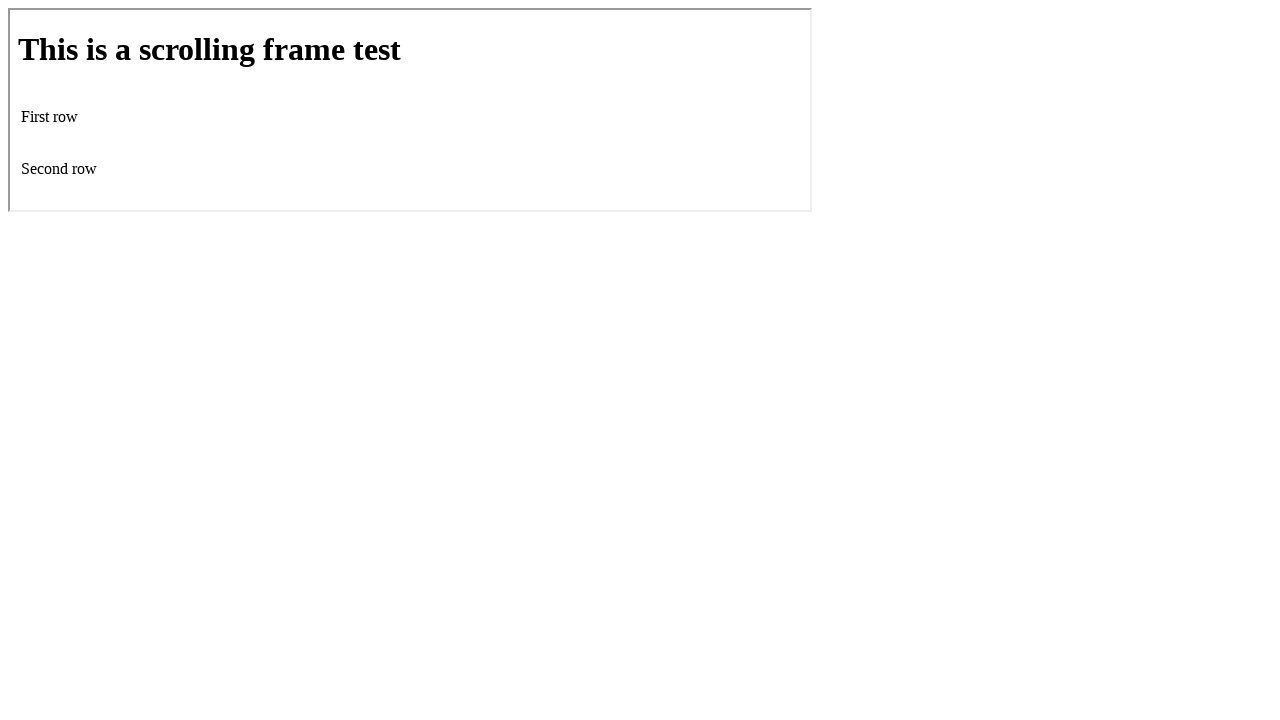

Moved mouse to viewport coordinates (10, 10) at (10, 10)
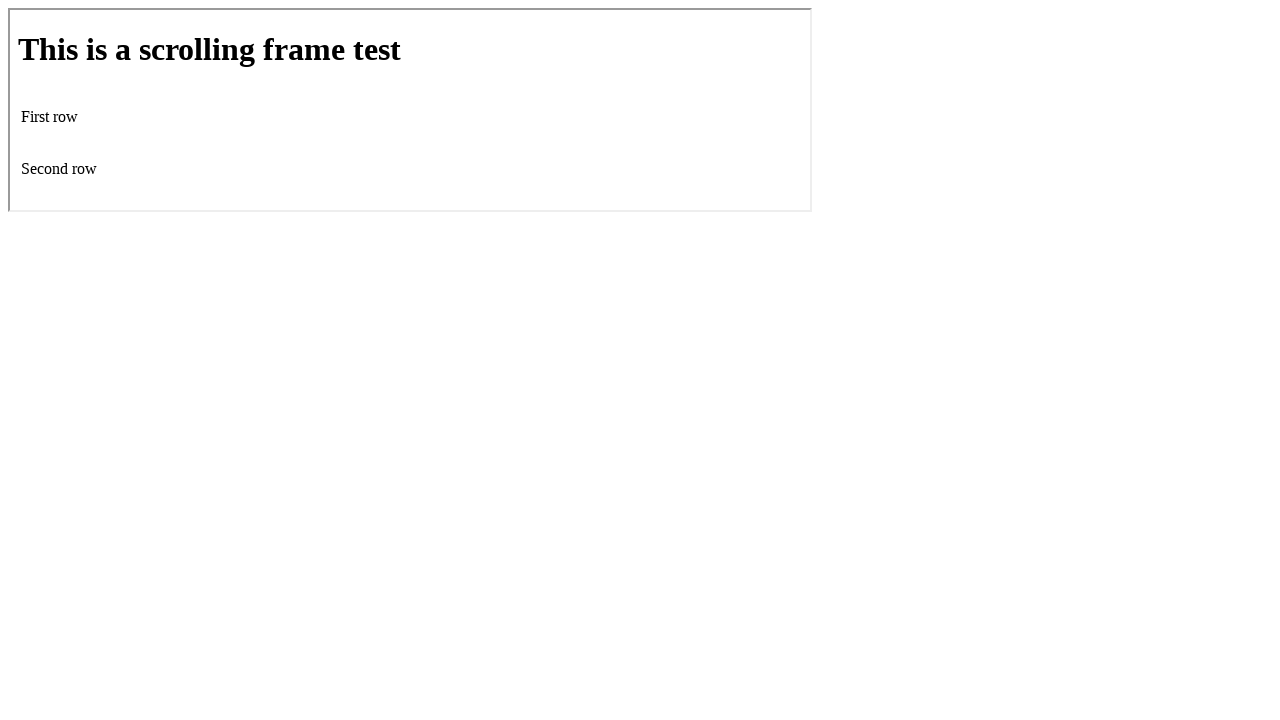

Scrolled down by 200 pixels from viewport offset
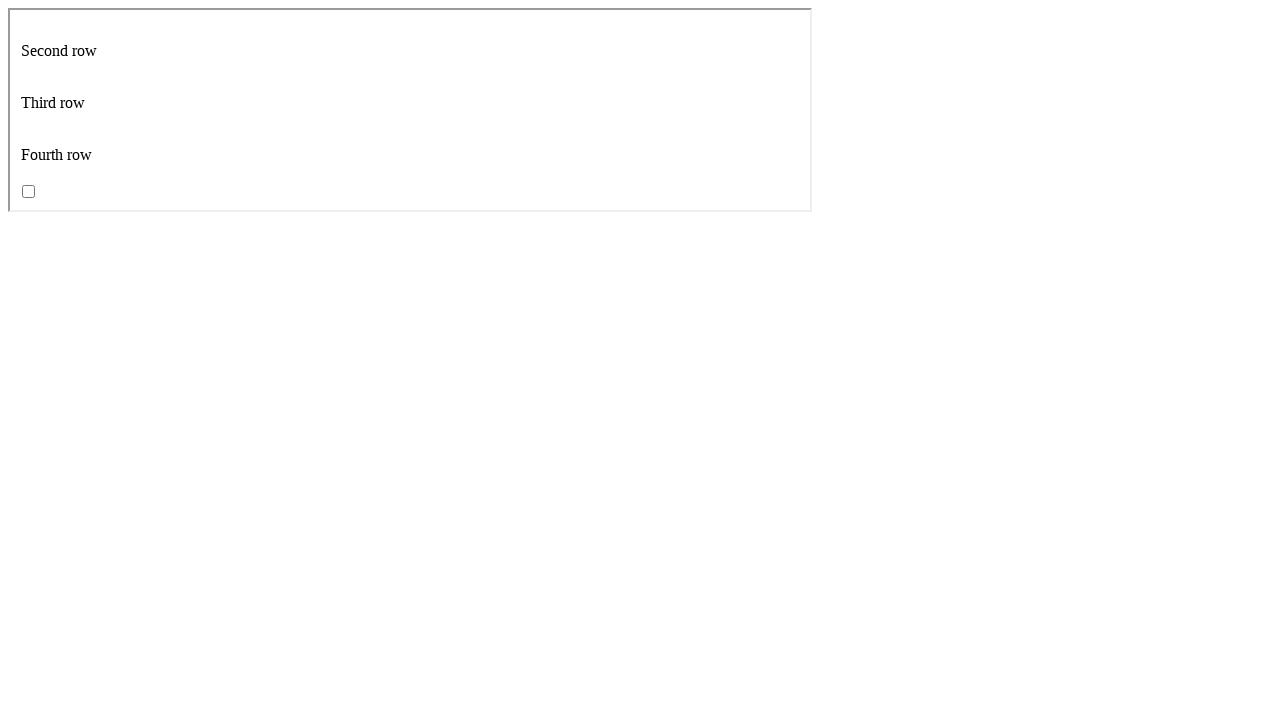

Waited 500ms for scroll to complete
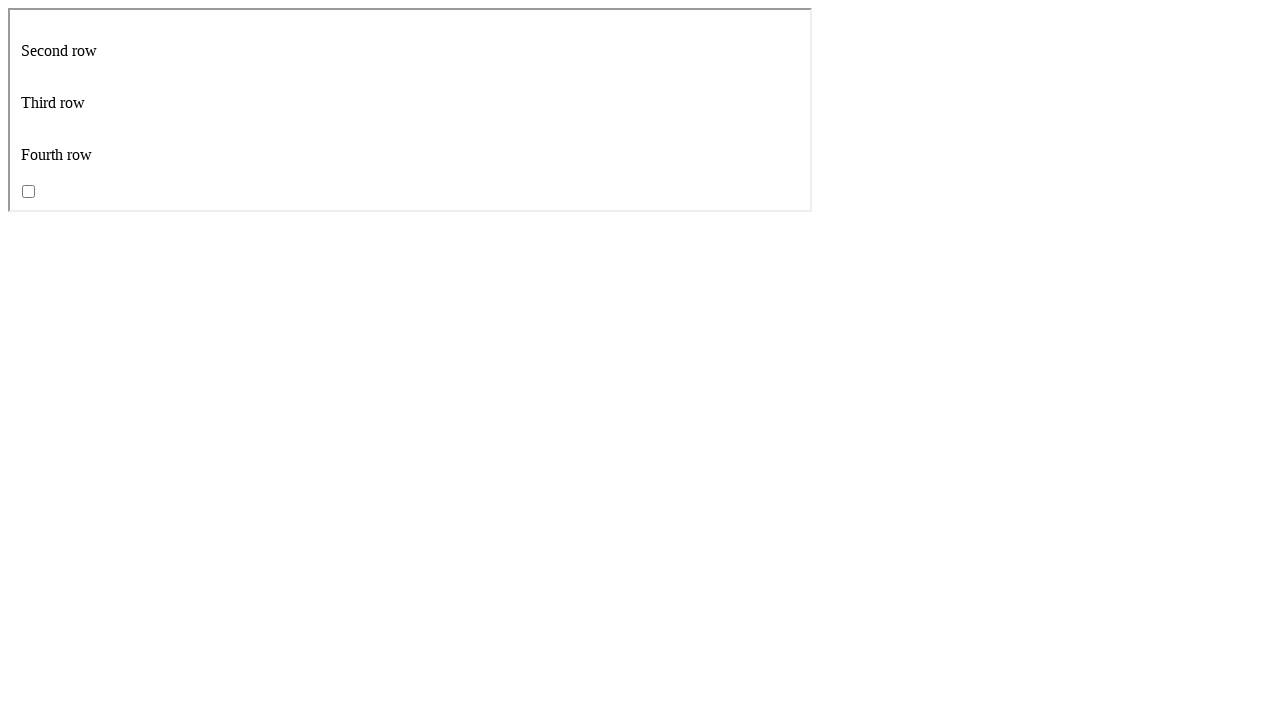

Located first iframe on page
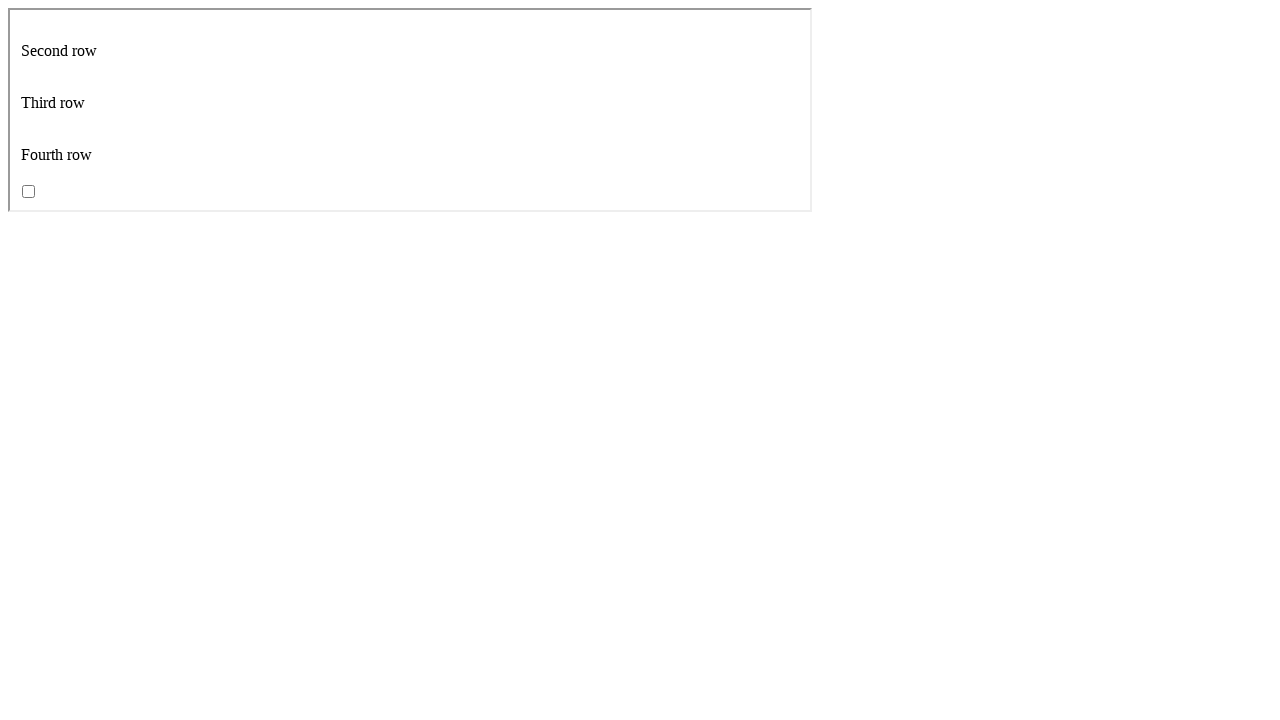

Located checkbox input with name 'scroll_checkbox' in iframe
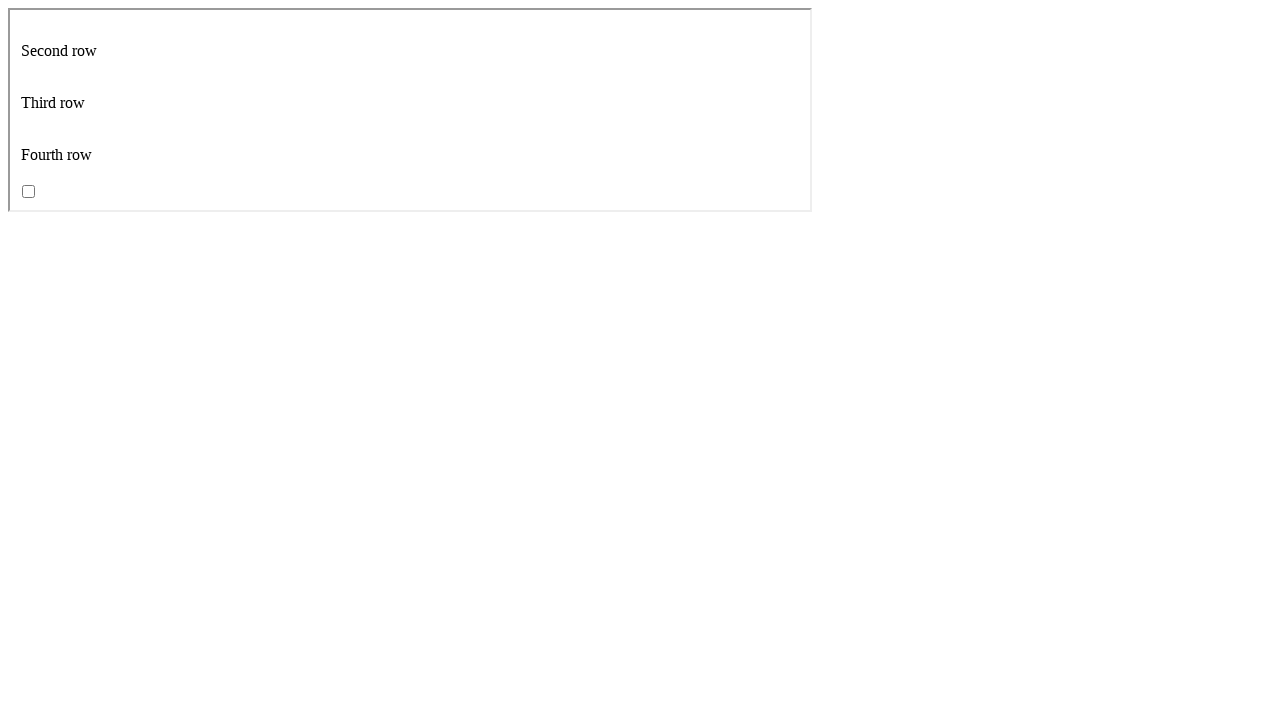

Verified checkbox is now visible after scrolling
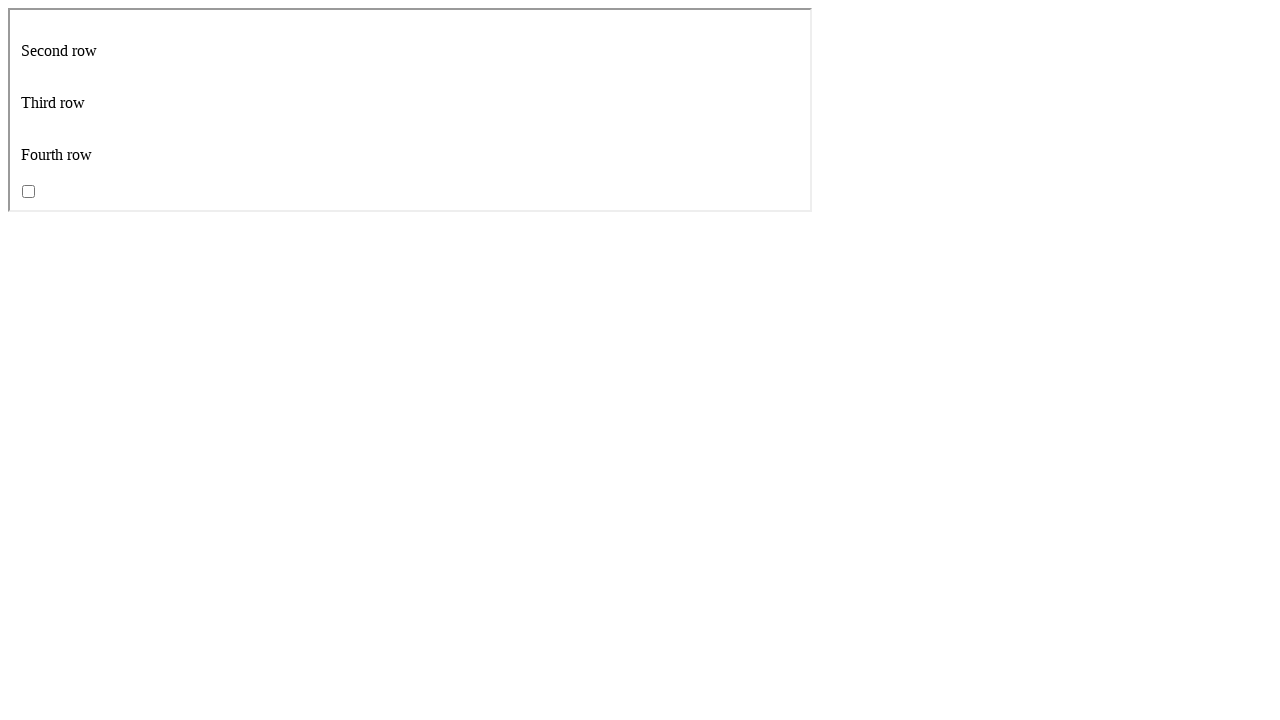

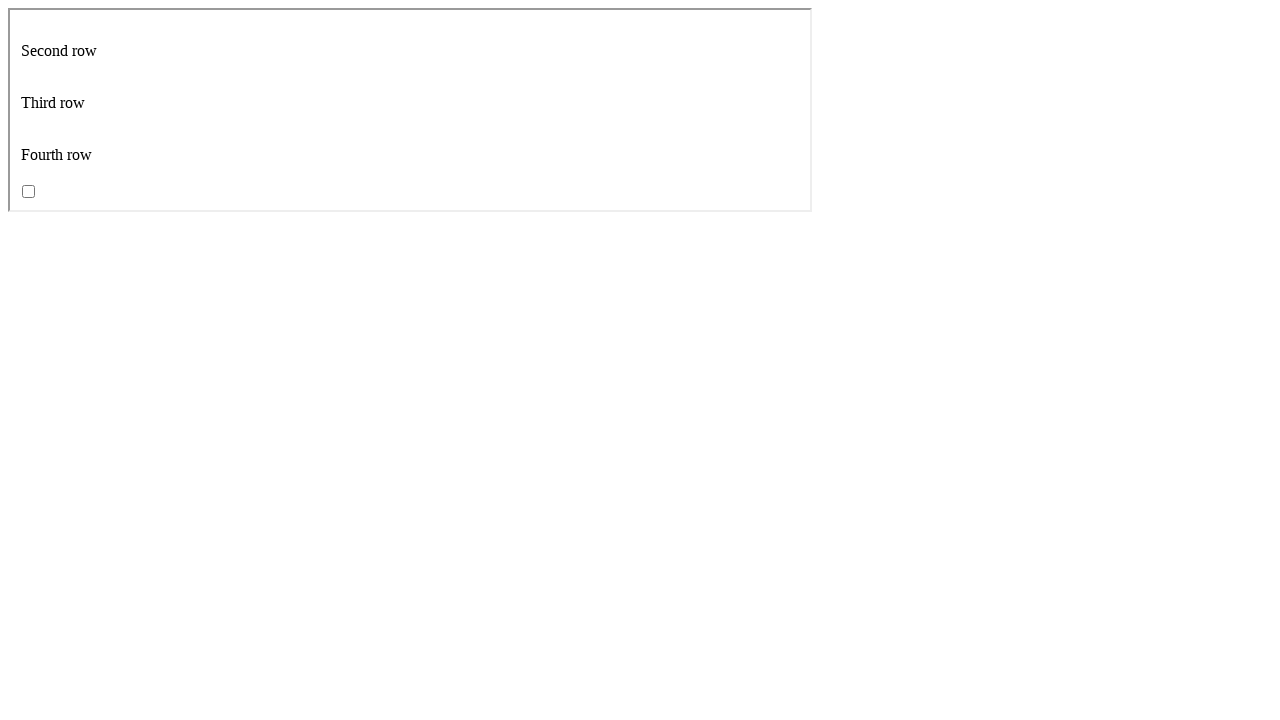